Tests right-click functionality by performing a context menu click on a link element

Starting URL: https://www.quirksmode.org/dom/events/tests/contextmenu.html#

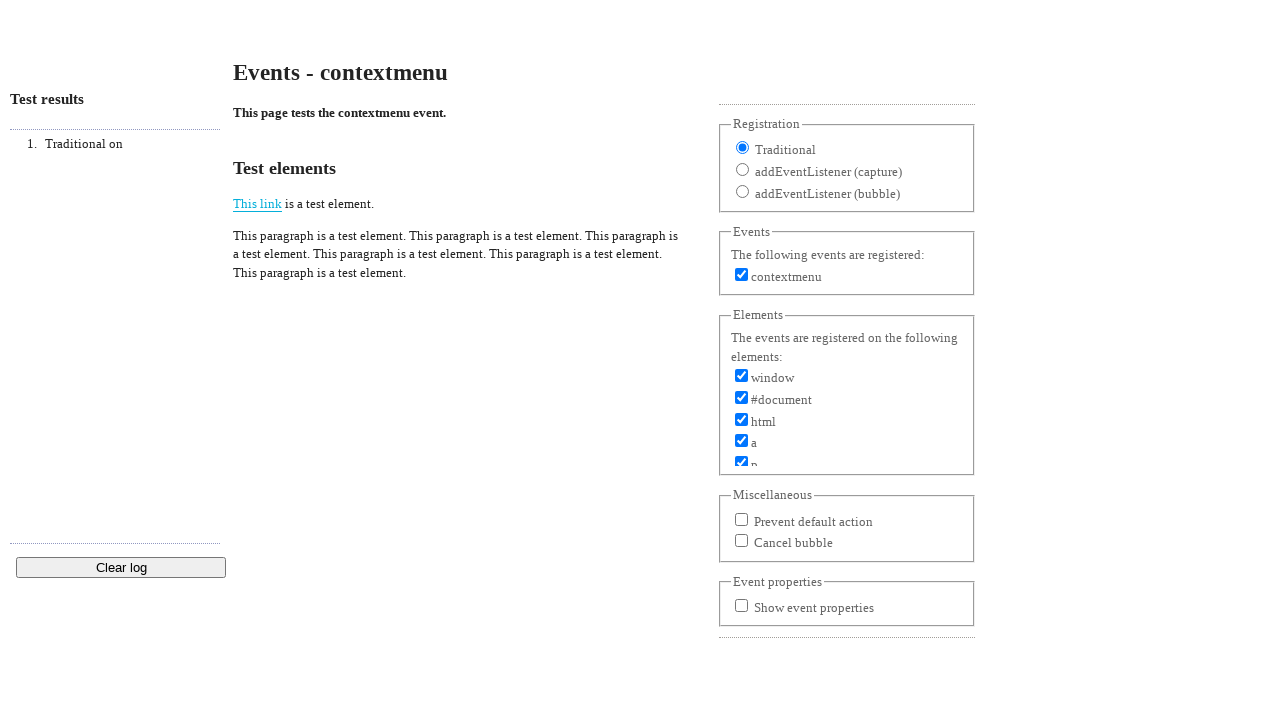

Navigated to context menu test page
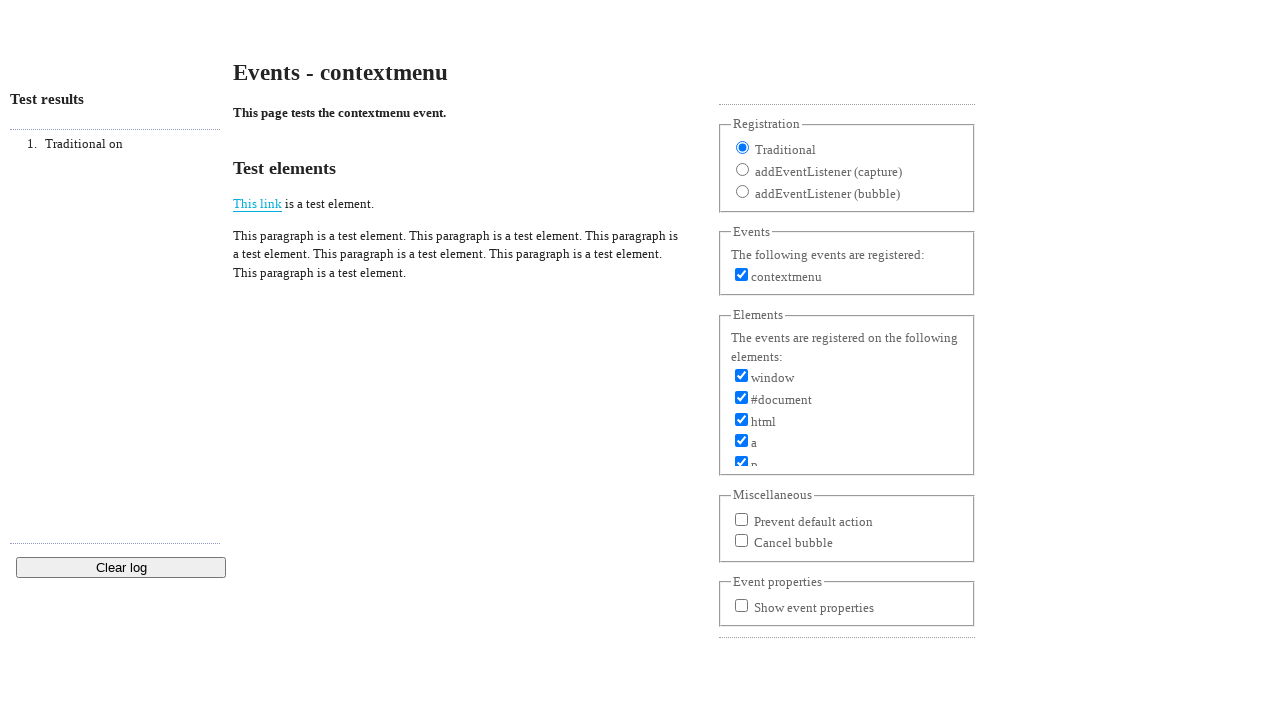

Right-clicked on 'This link' element to trigger context menu at (258, 204) on text=This link
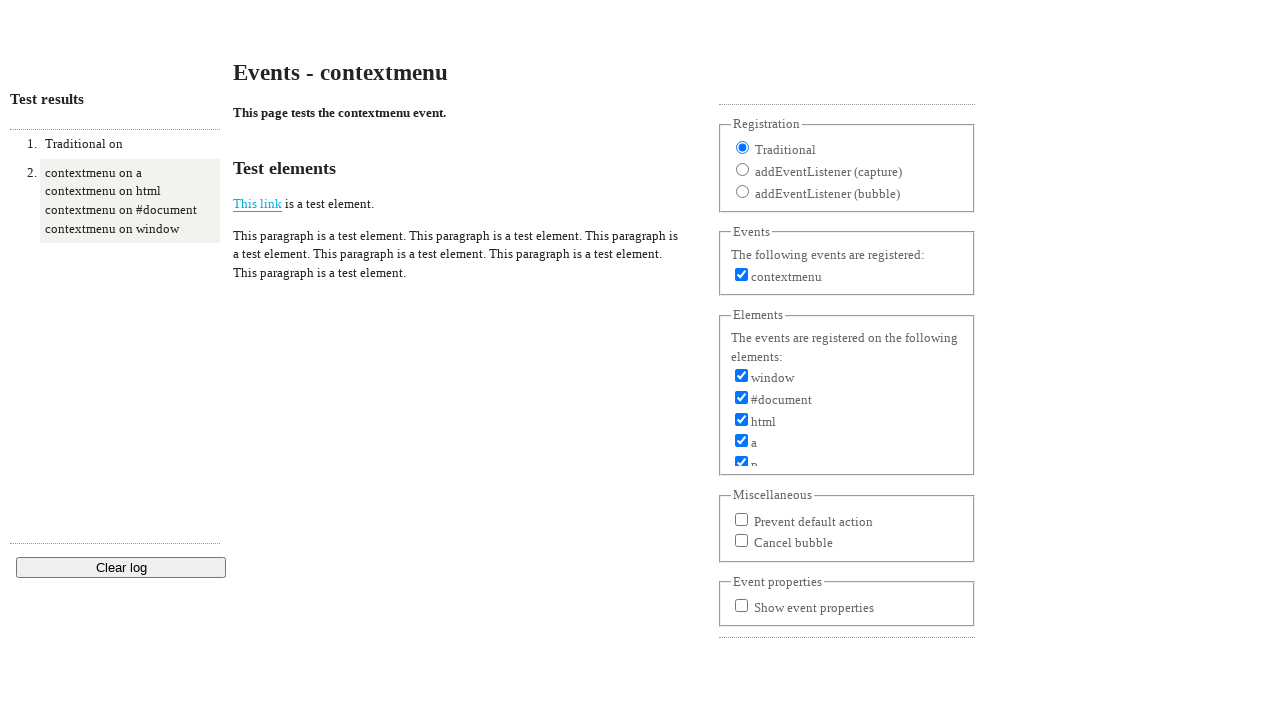

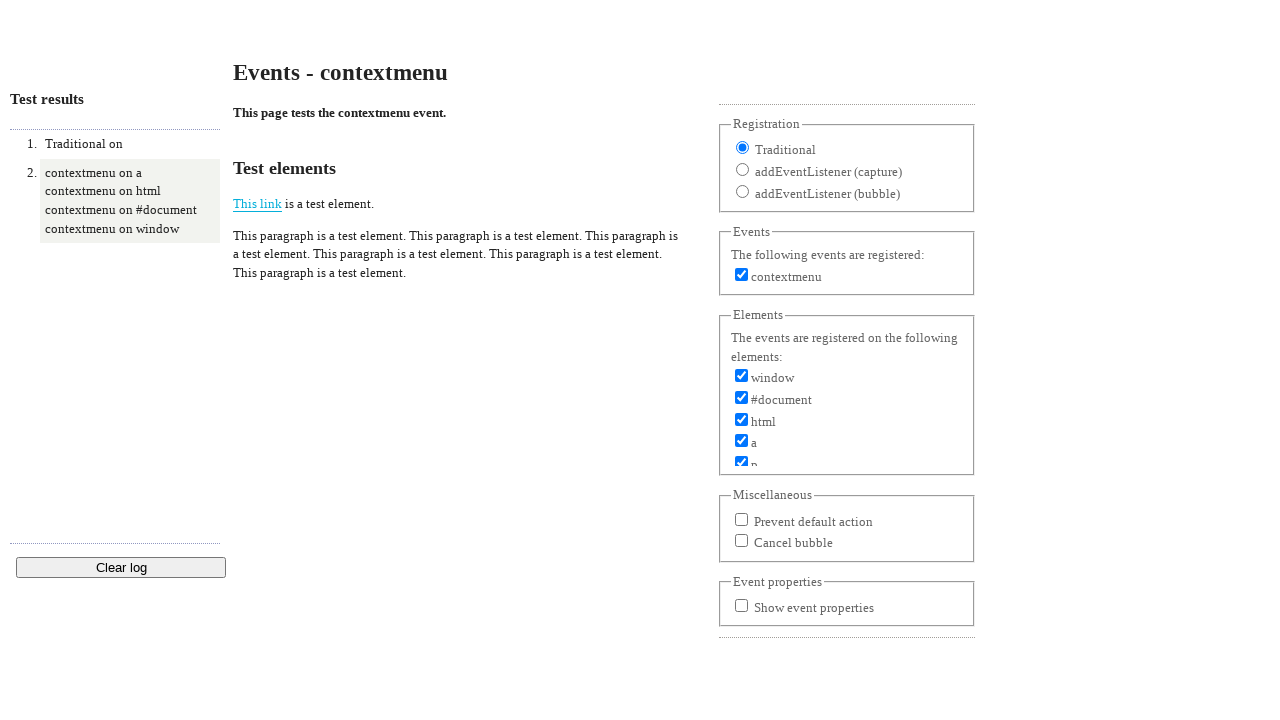